Tests various input field interactions on LeafGround's input practice page including entering text, appending text, clearing text, and using keyboard keys like Tab and Enter.

Starting URL: https://www.leafground.com/input.xhtml

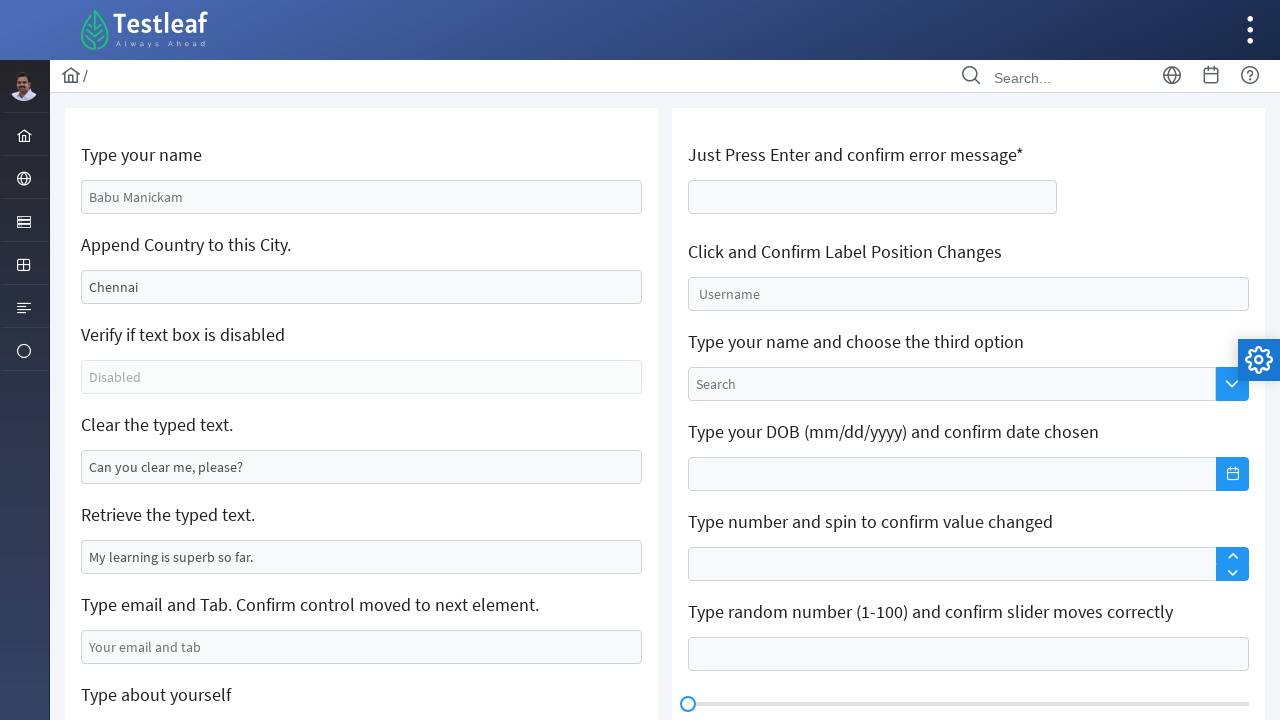

Filled name field with 'Chitra' on input#j_idt88\:name
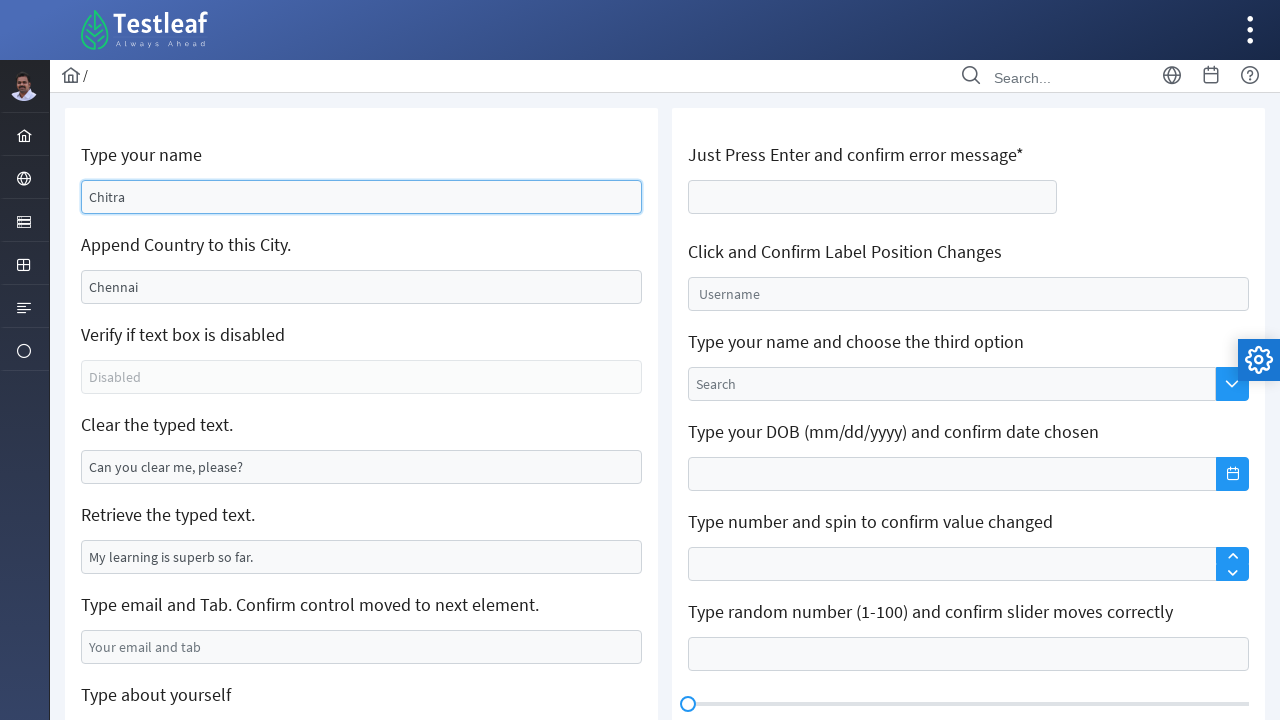

Appended 'India' to the city field on input[value='Chennai']
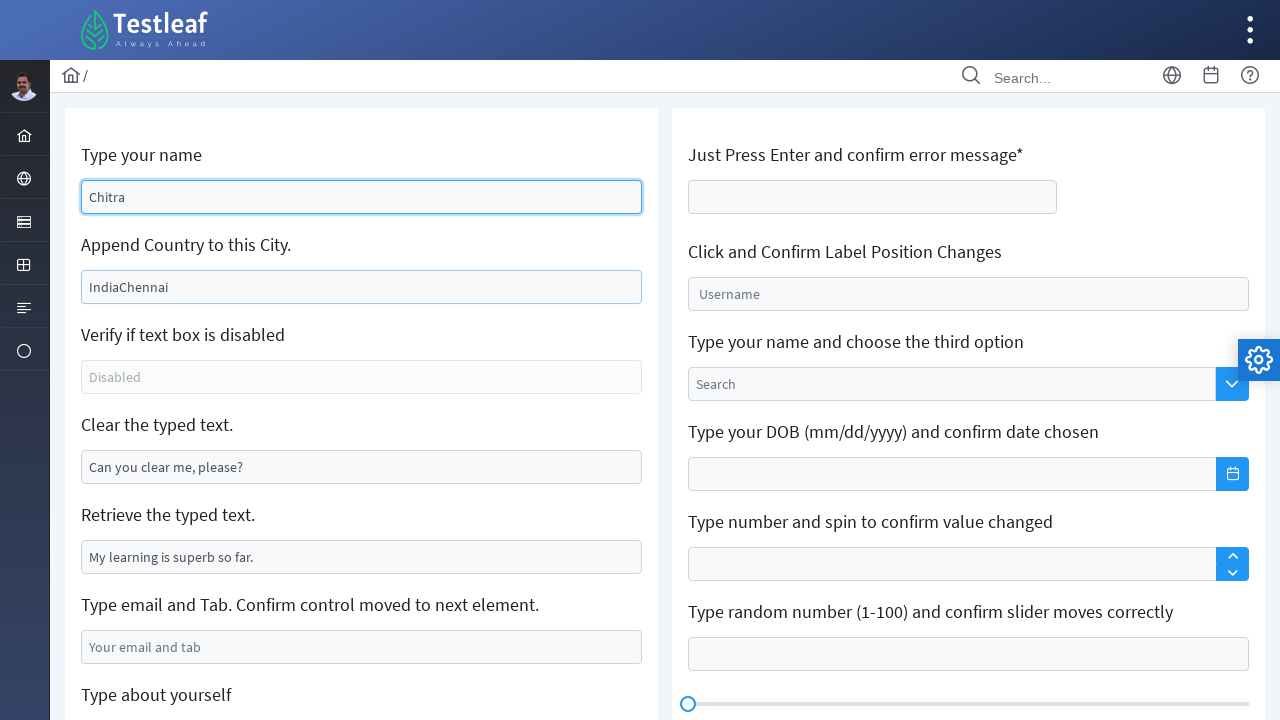

Cleared the clearable input field on input#j_idt88\:j_idt95
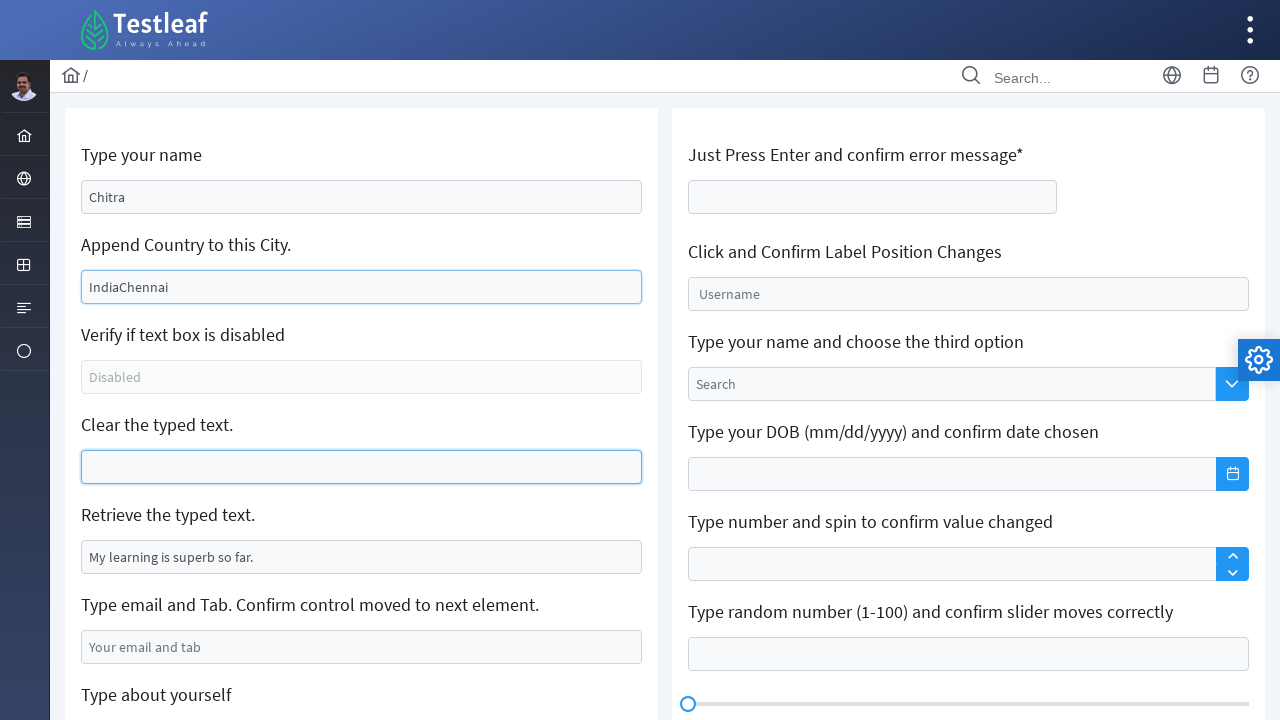

Filled email field with 'chitra@gmail.com' on input#j_idt88\:j_idt99
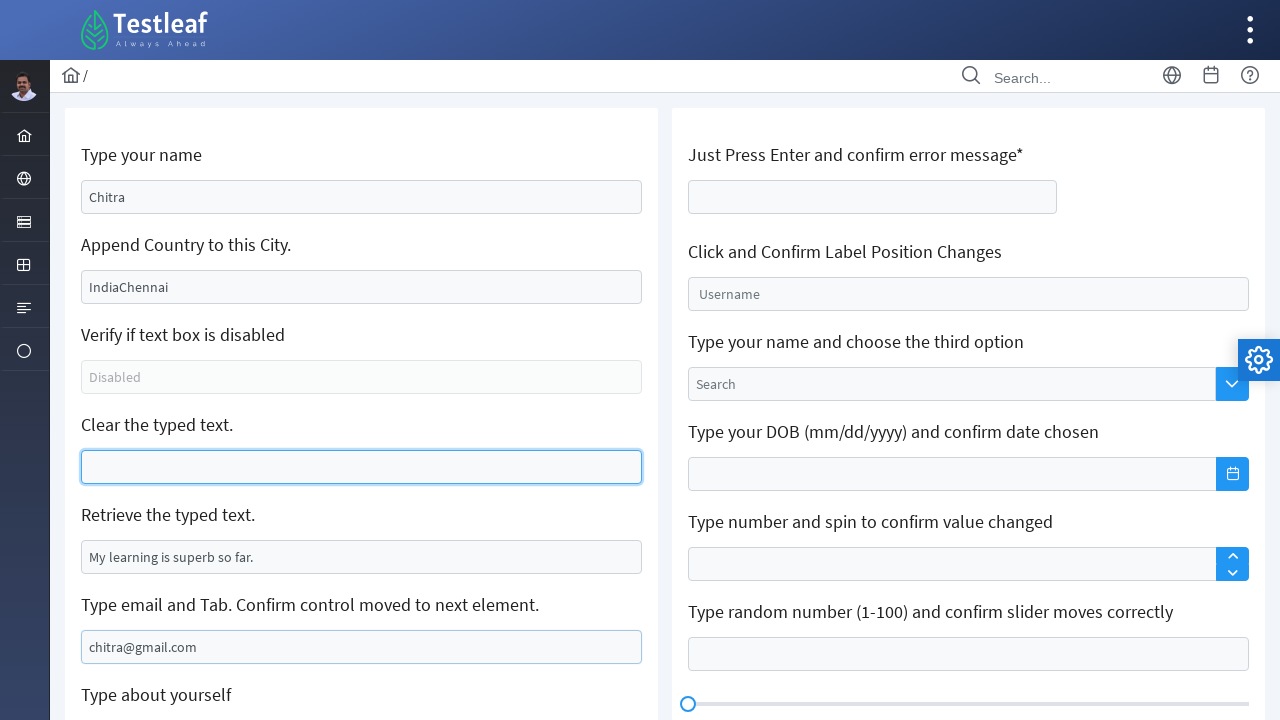

Pressed Tab to move to next element
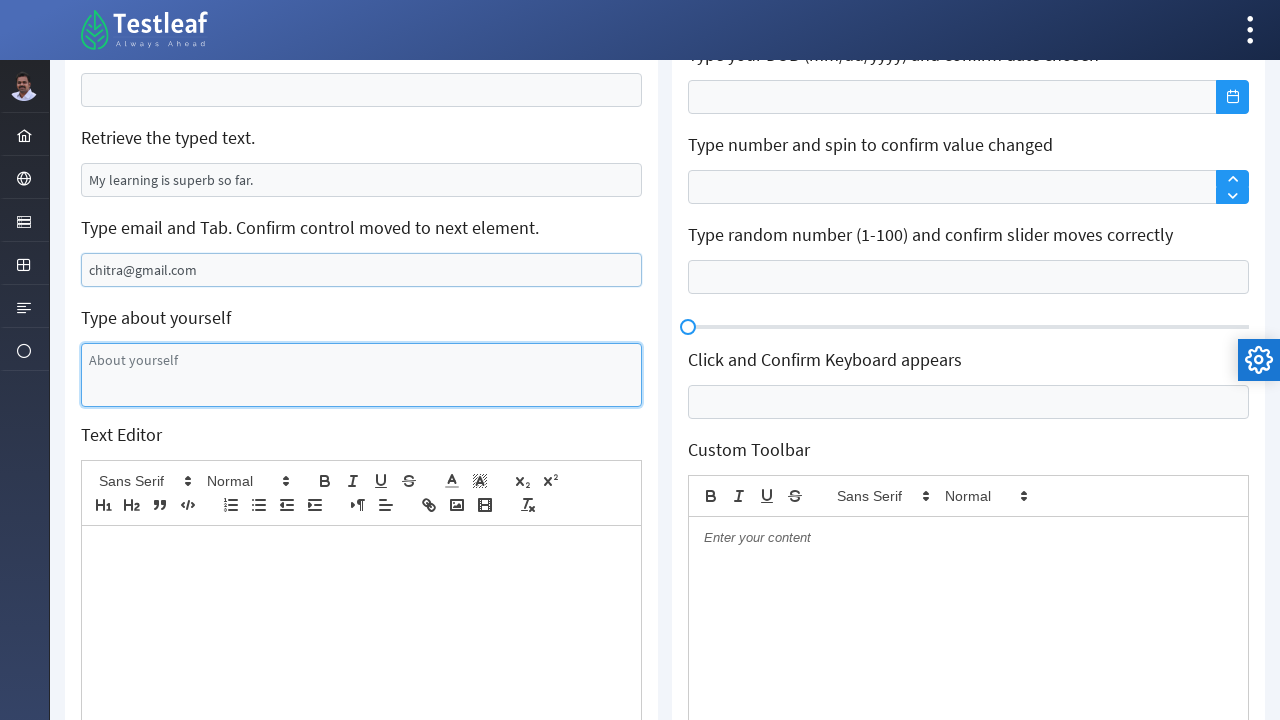

Pressed Enter on the age input field on input[name='j_idt106:thisform:age']
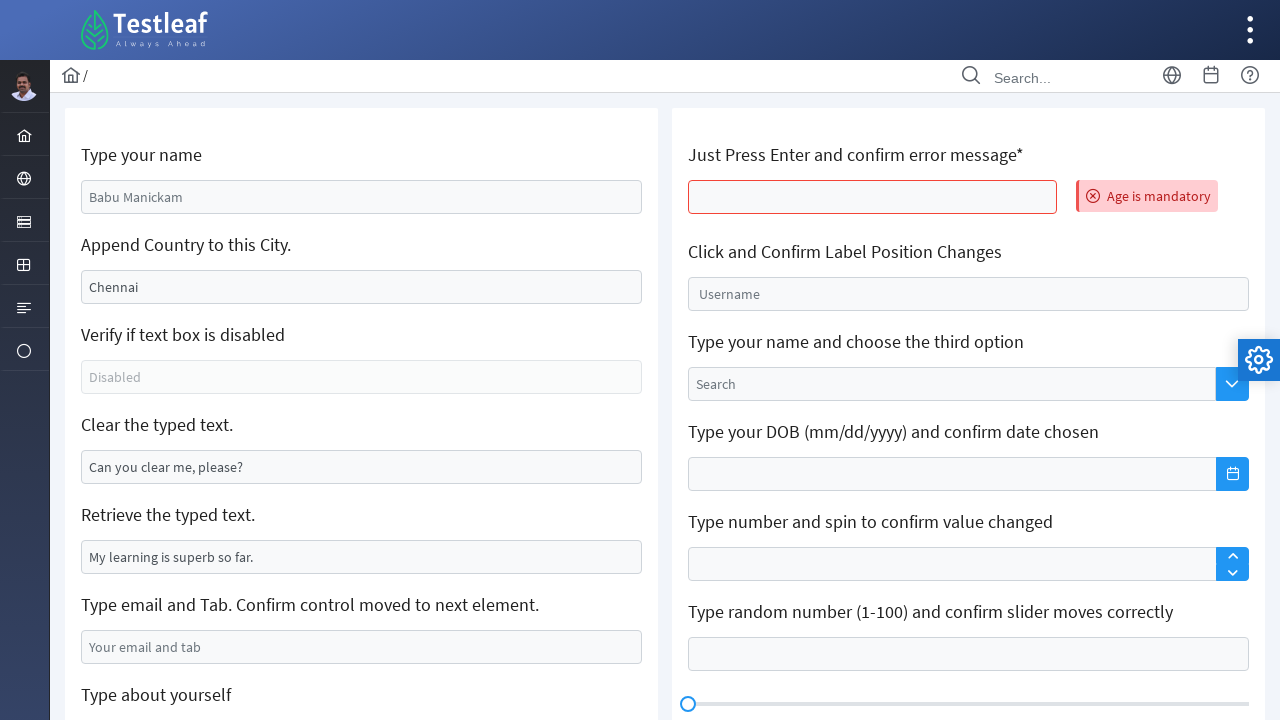

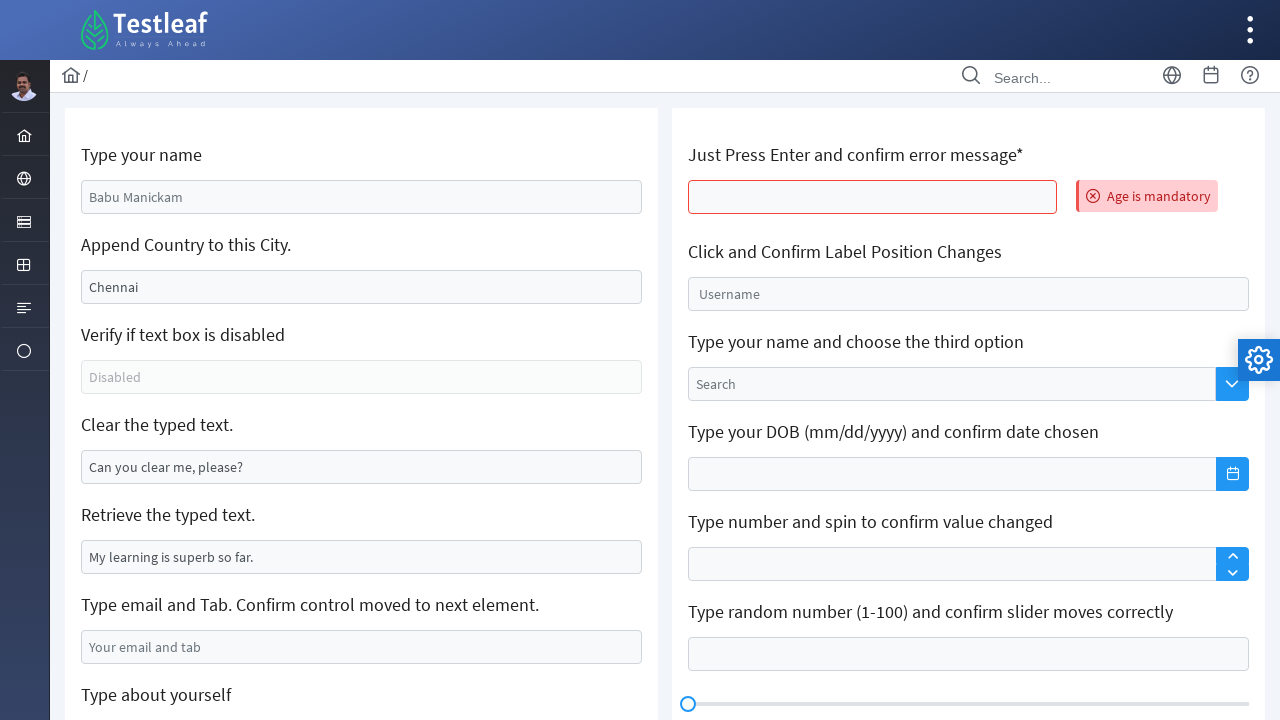